Tests drag and drop functionality by dragging an image element into a box element

Starting URL: https://formy-project.herokuapp.com/dragdrop

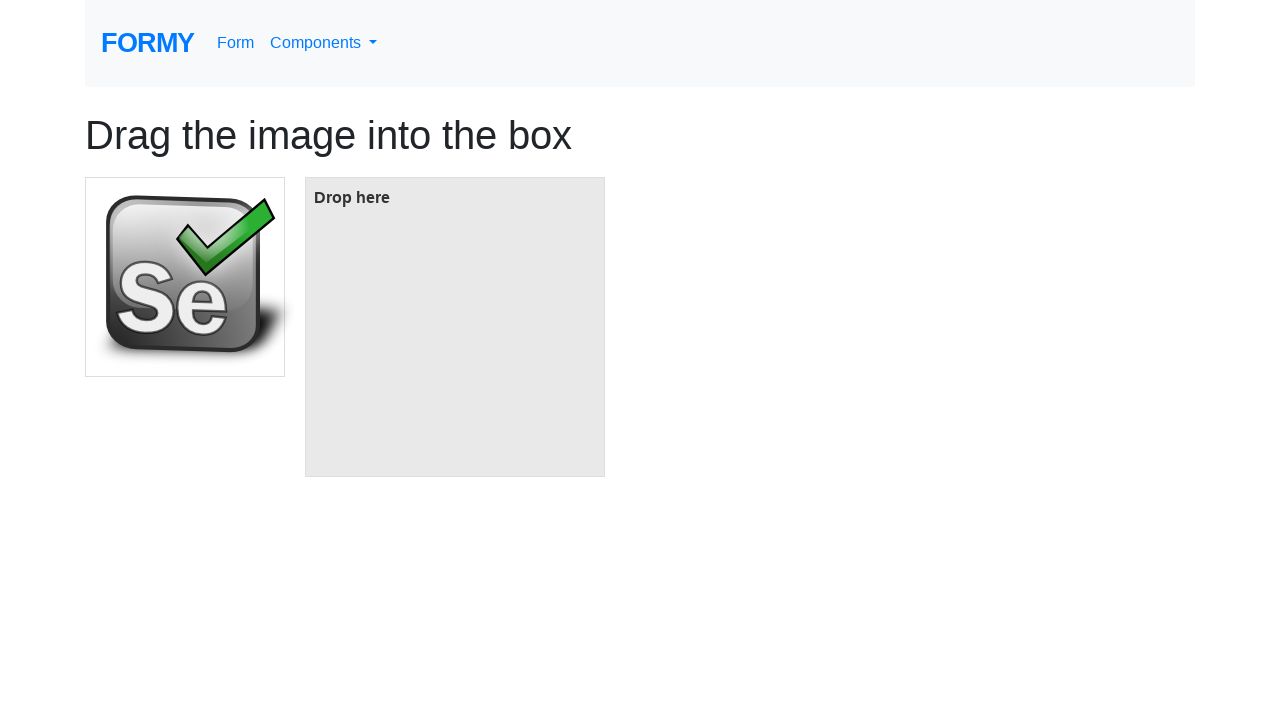

Located image element with id 'image'
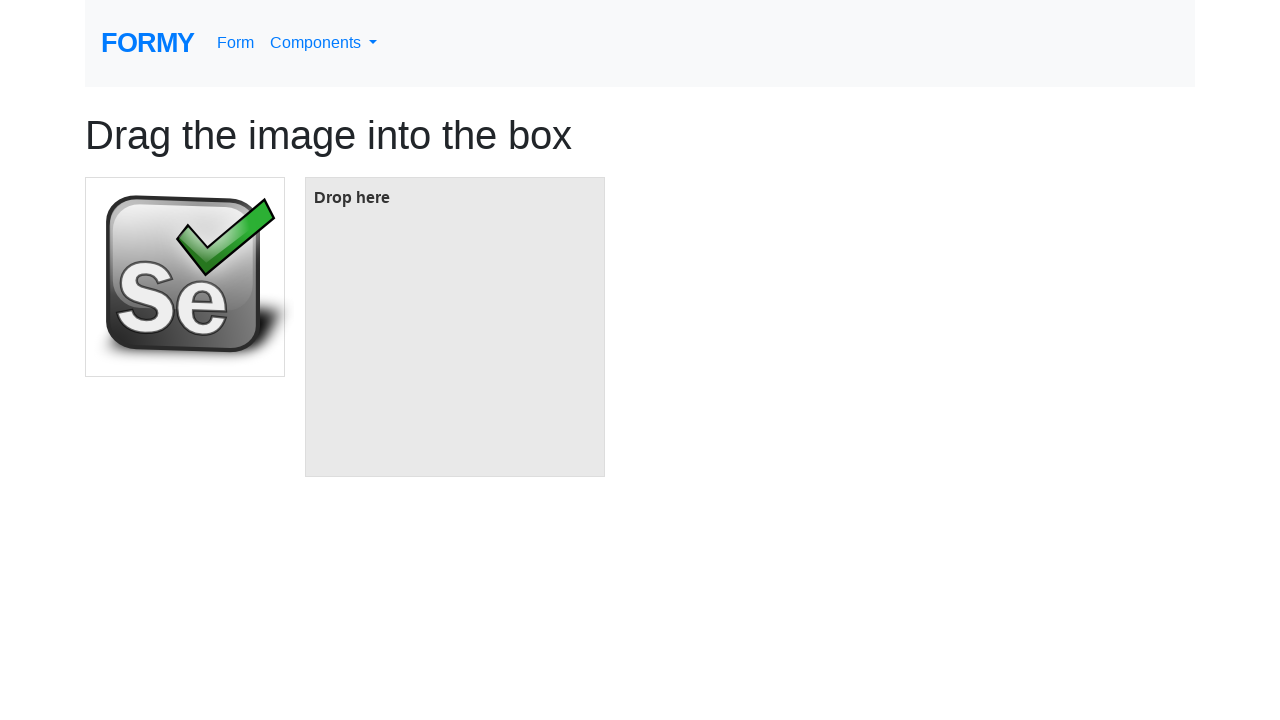

Located box element with id 'box'
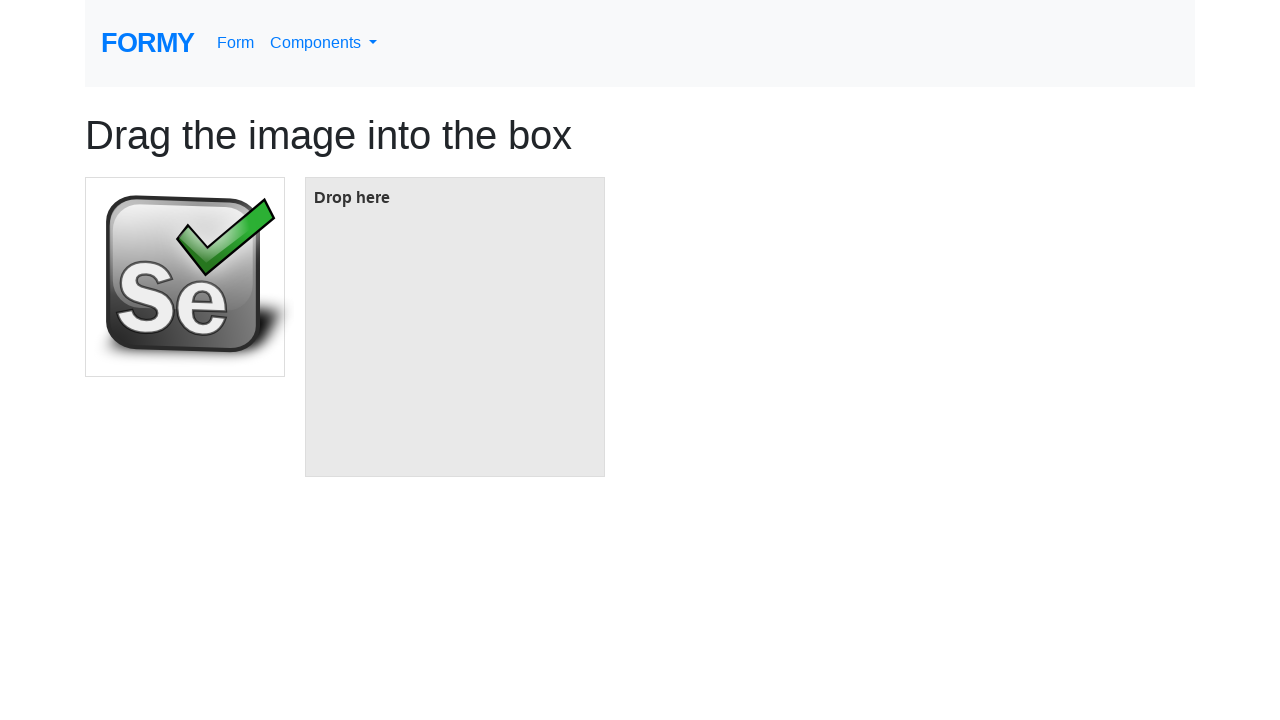

Dragged image element into box element at (455, 327)
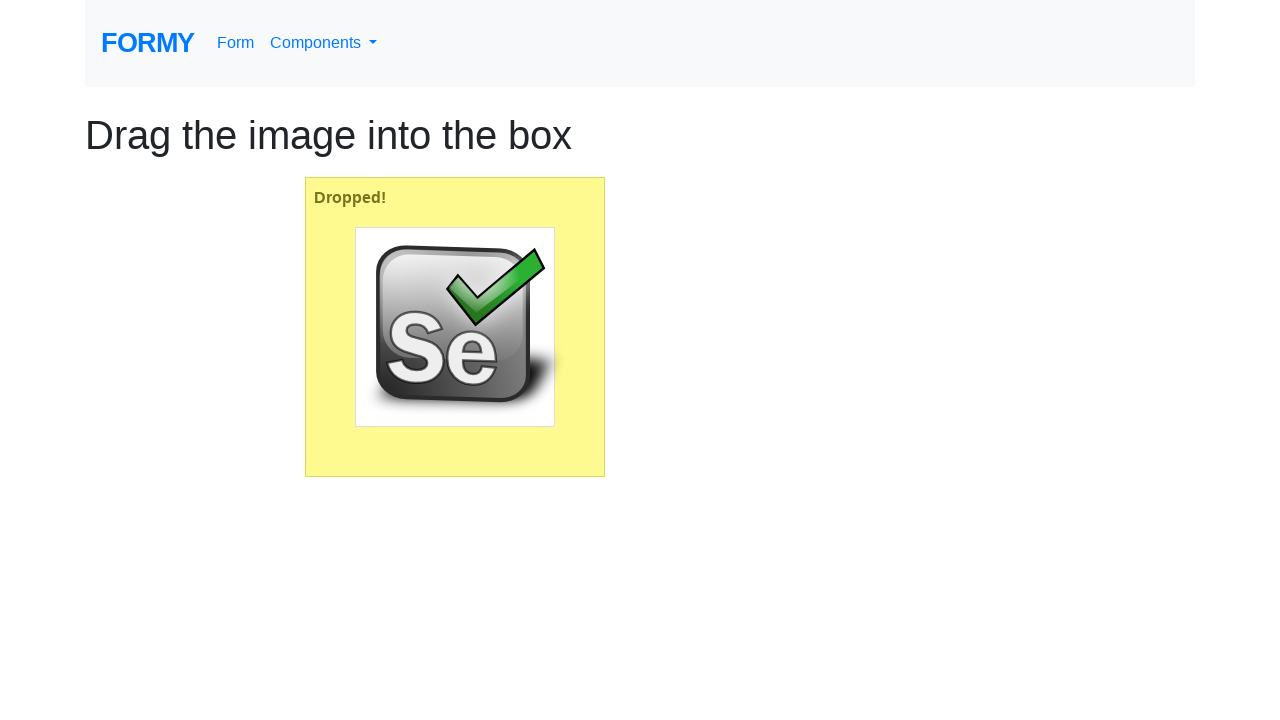

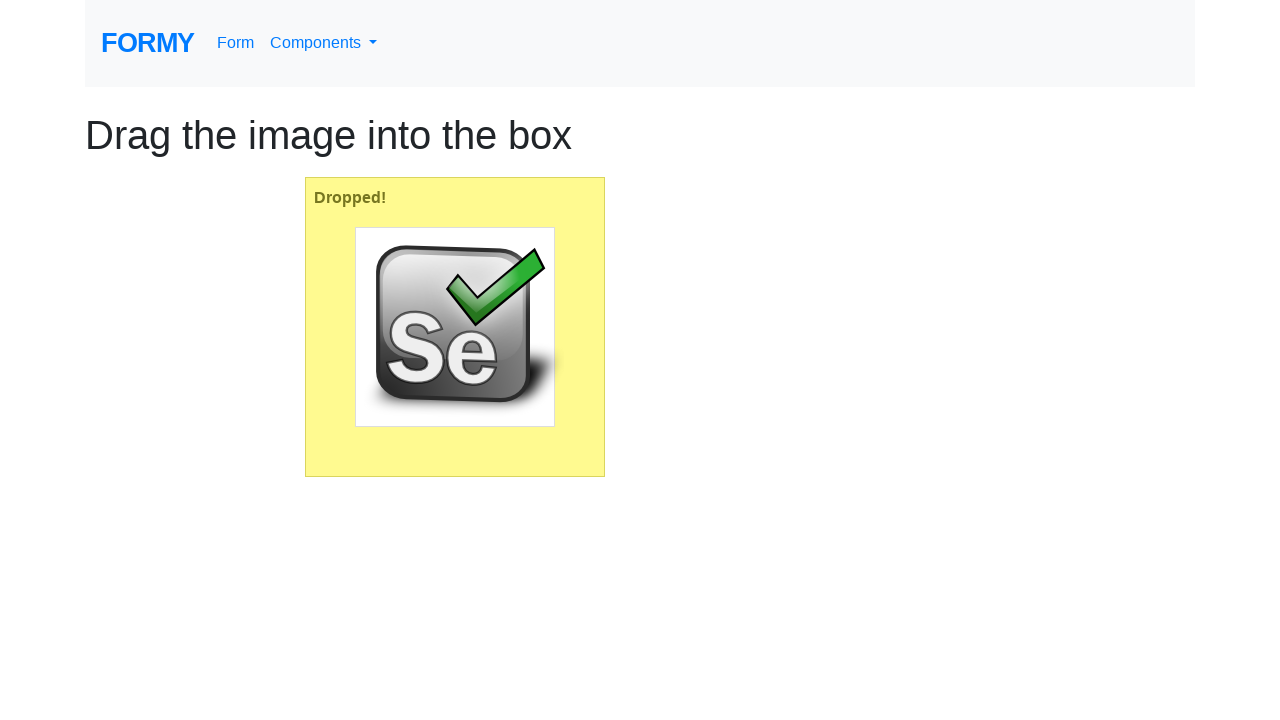